Tests checkbox functionality by clicking the first checkbox in the list

Starting URL: https://codenboxautomationlab.com/practice/

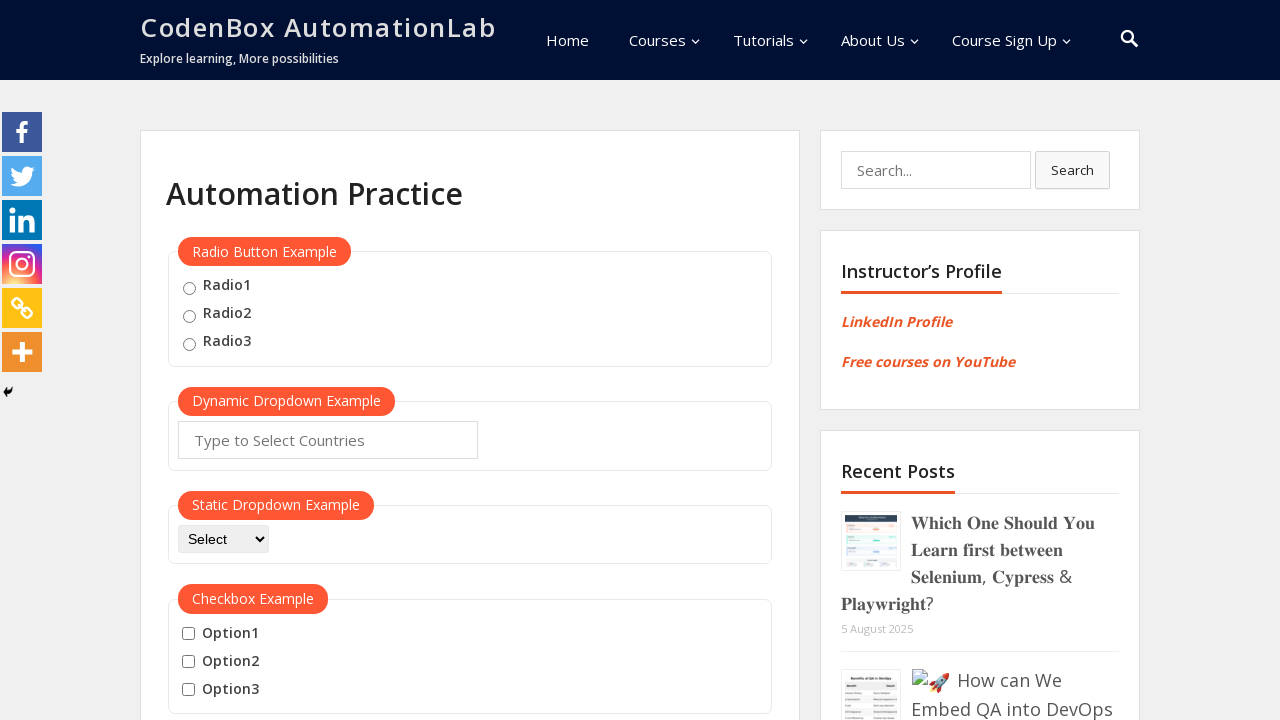

Waited for checkboxes to load on the practice page
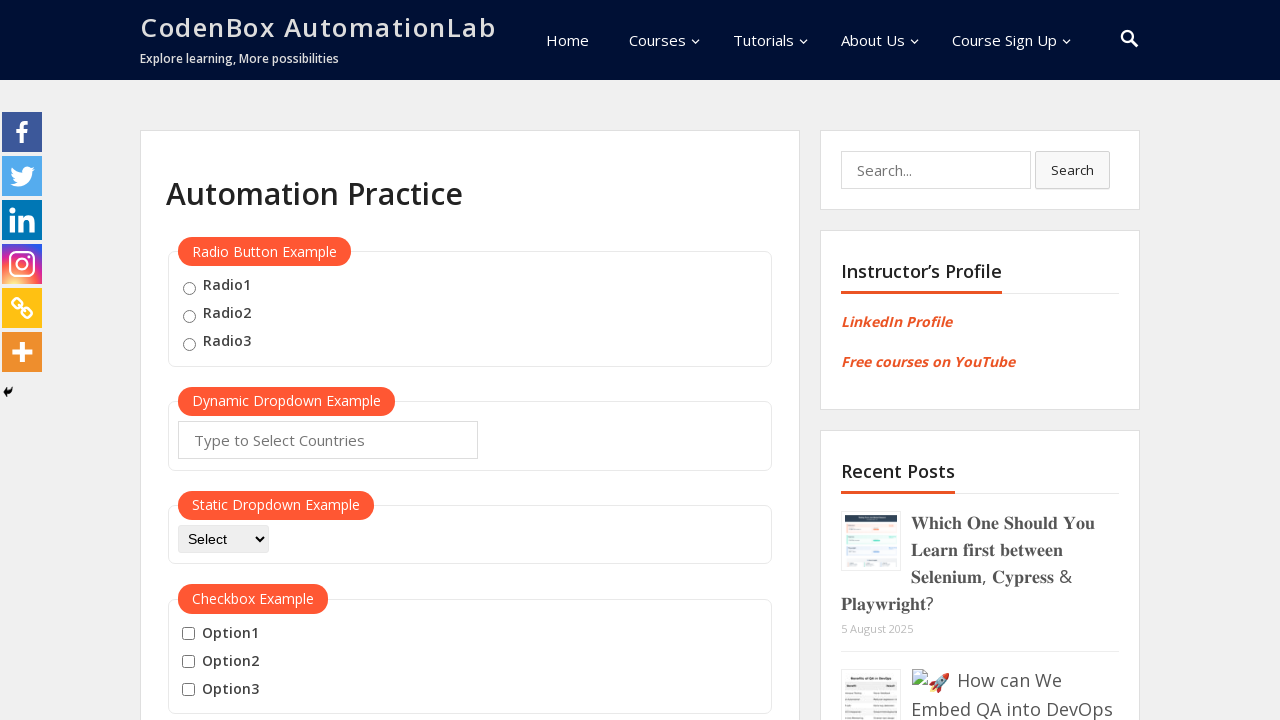

Clicked the first checkbox in the list at (188, 634) on input[type='checkbox'] >> nth=0
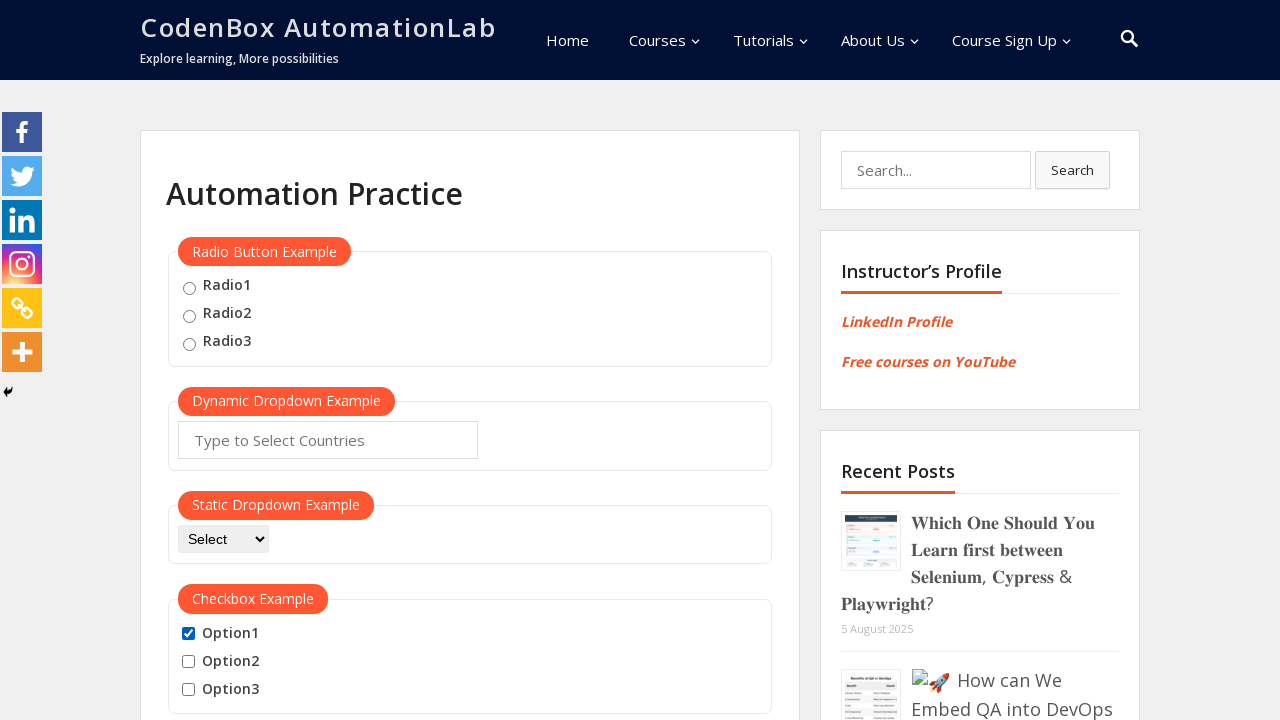

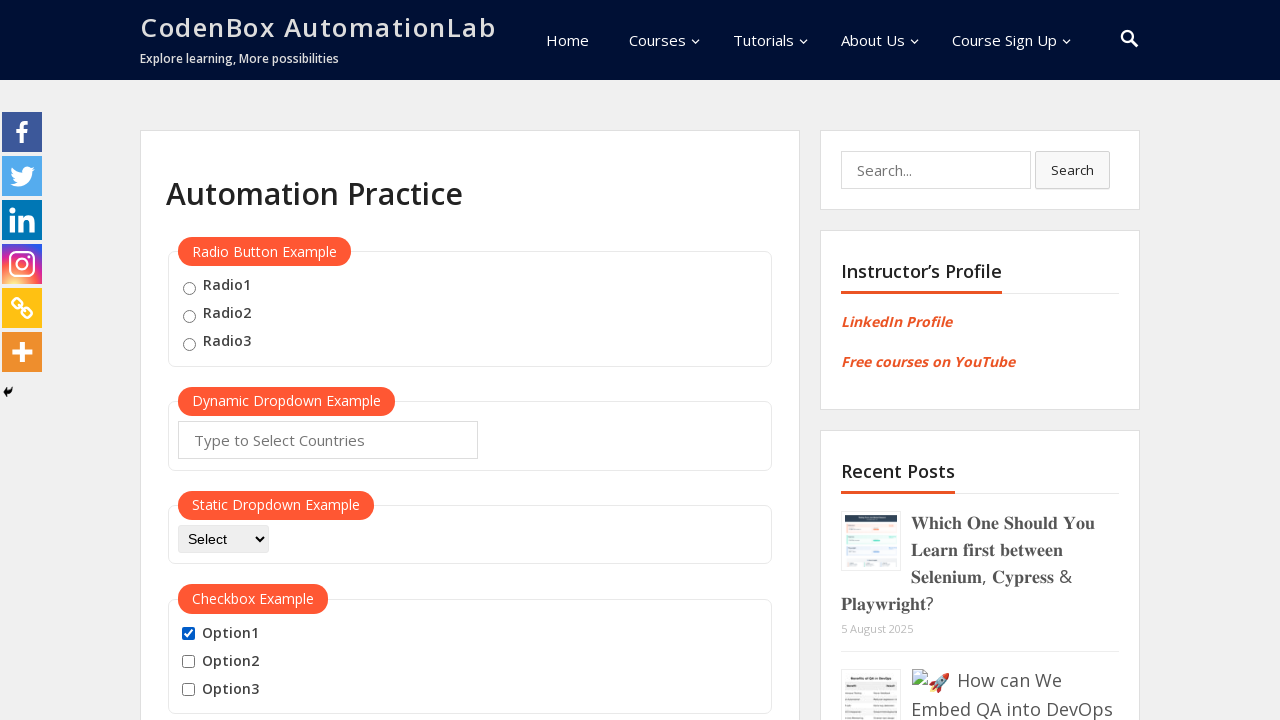